Tests JavaScript alert and confirm dialog handling by filling a name field, triggering an alert, accepting it, then triggering a confirm dialog and dismissing it

Starting URL: https://www.rahulshettyacademy.com/AutomationPractice/

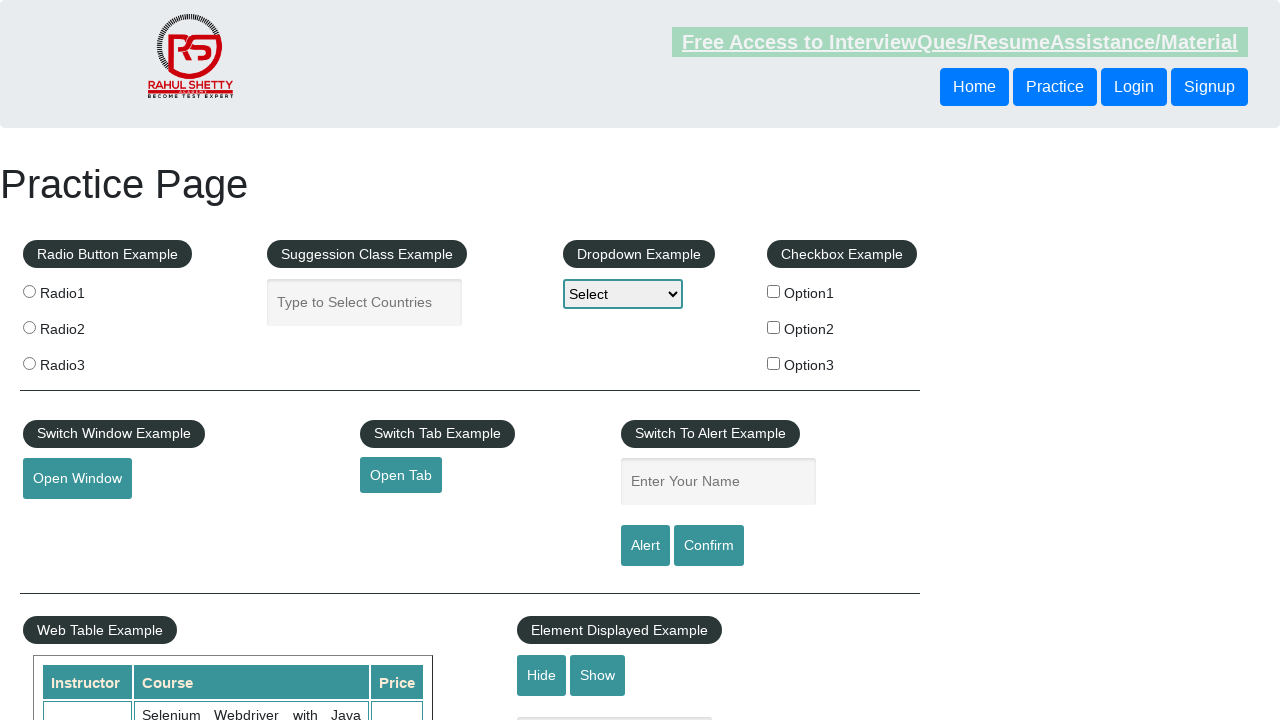

Filled name field with 'Rahul' on #name
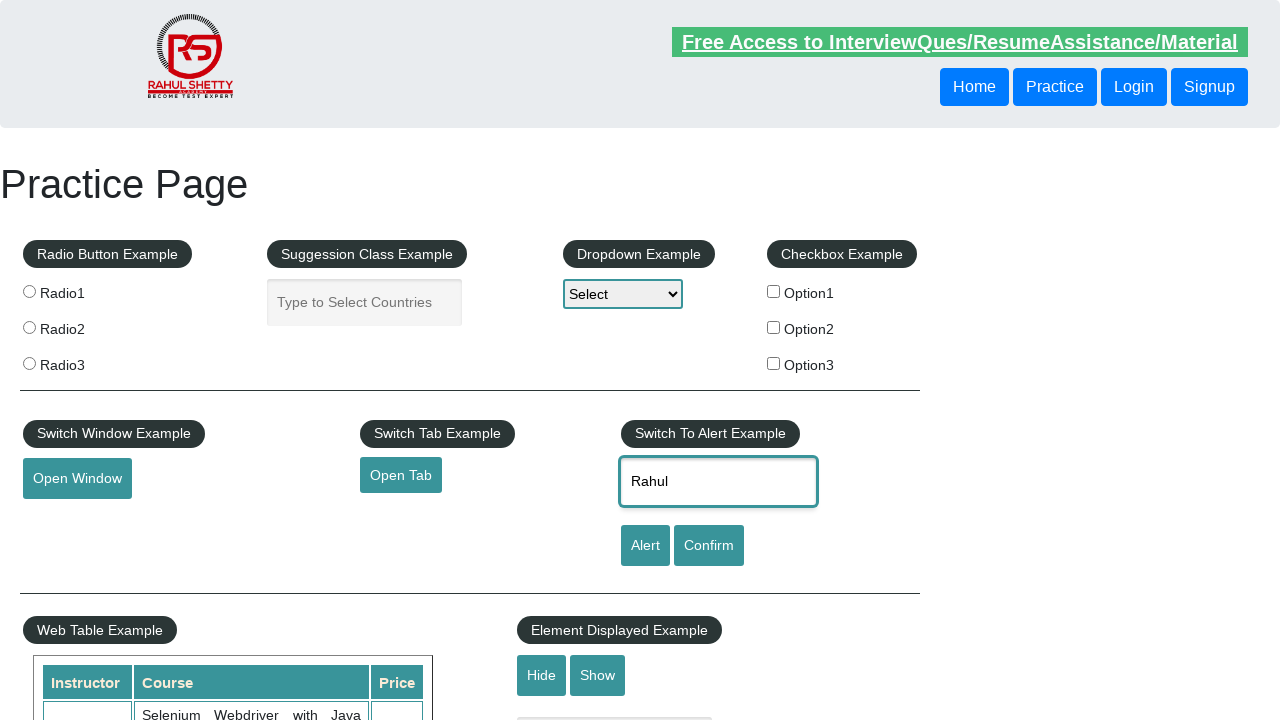

Clicked alert button to trigger alert dialog at (645, 546) on #alertbtn
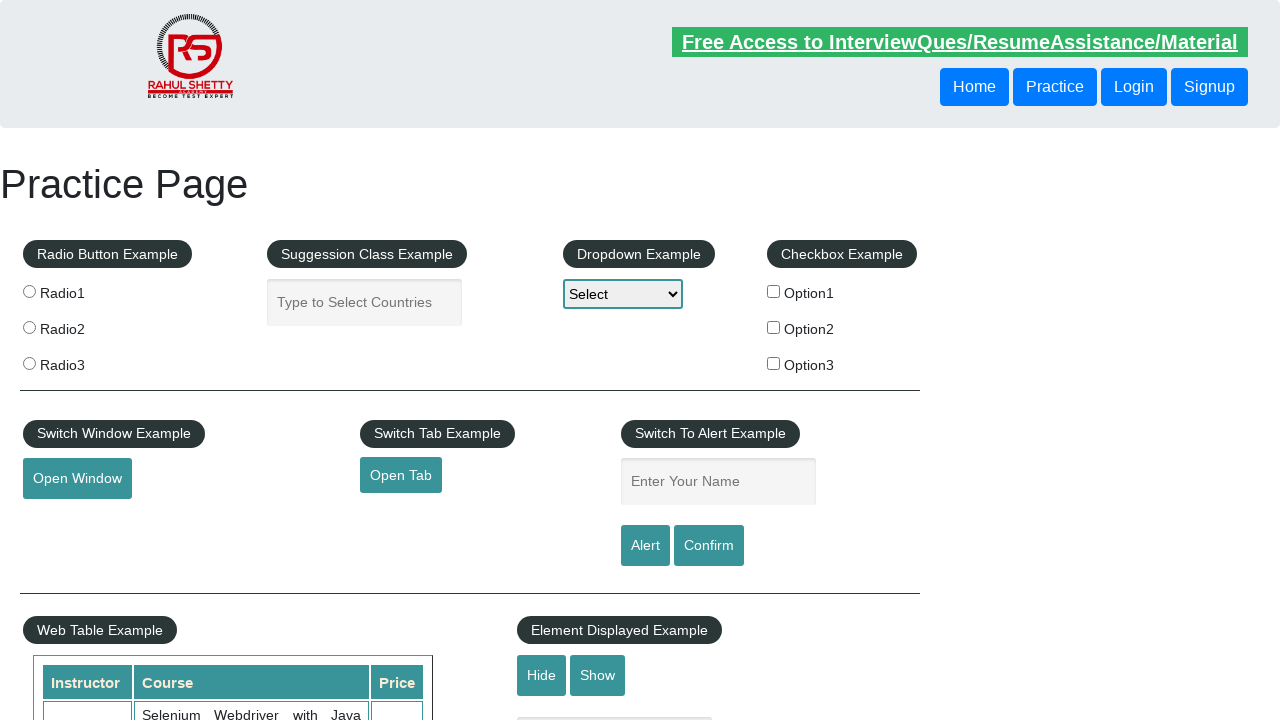

Alert dialog accepted
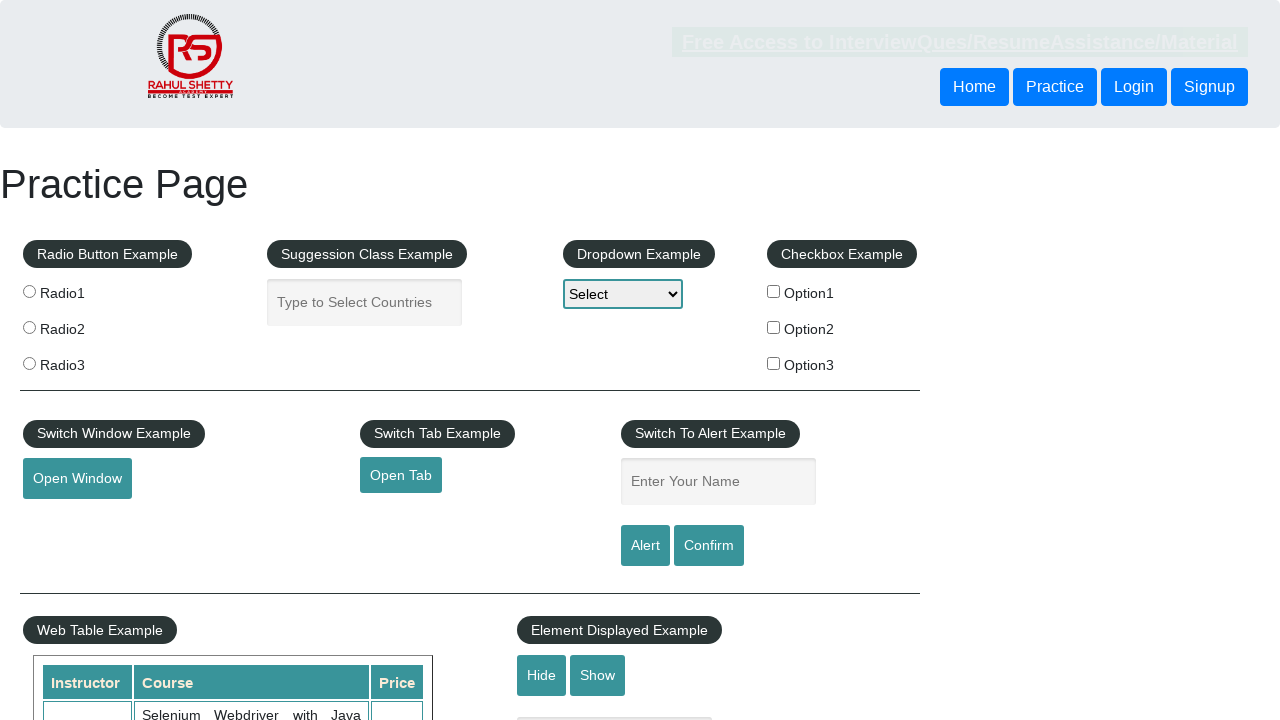

Waited for alert handling to complete
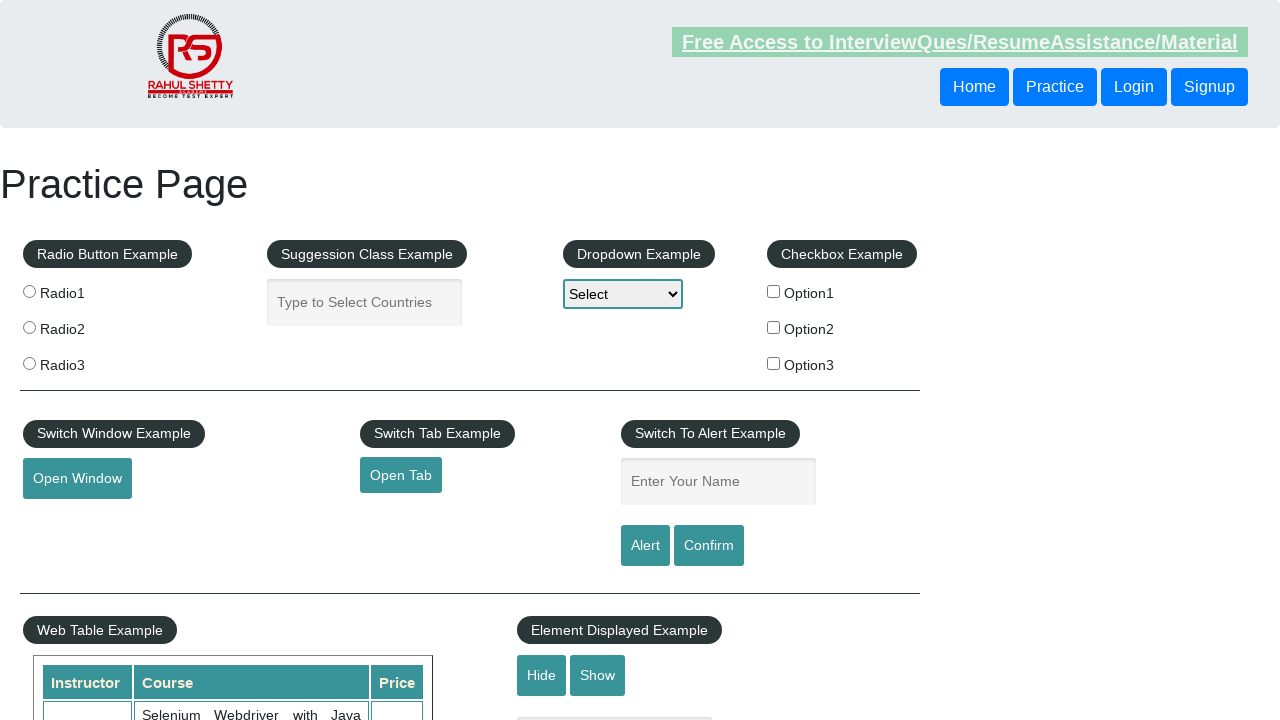

Clicked confirm button to trigger confirm dialog at (709, 546) on #confirmbtn
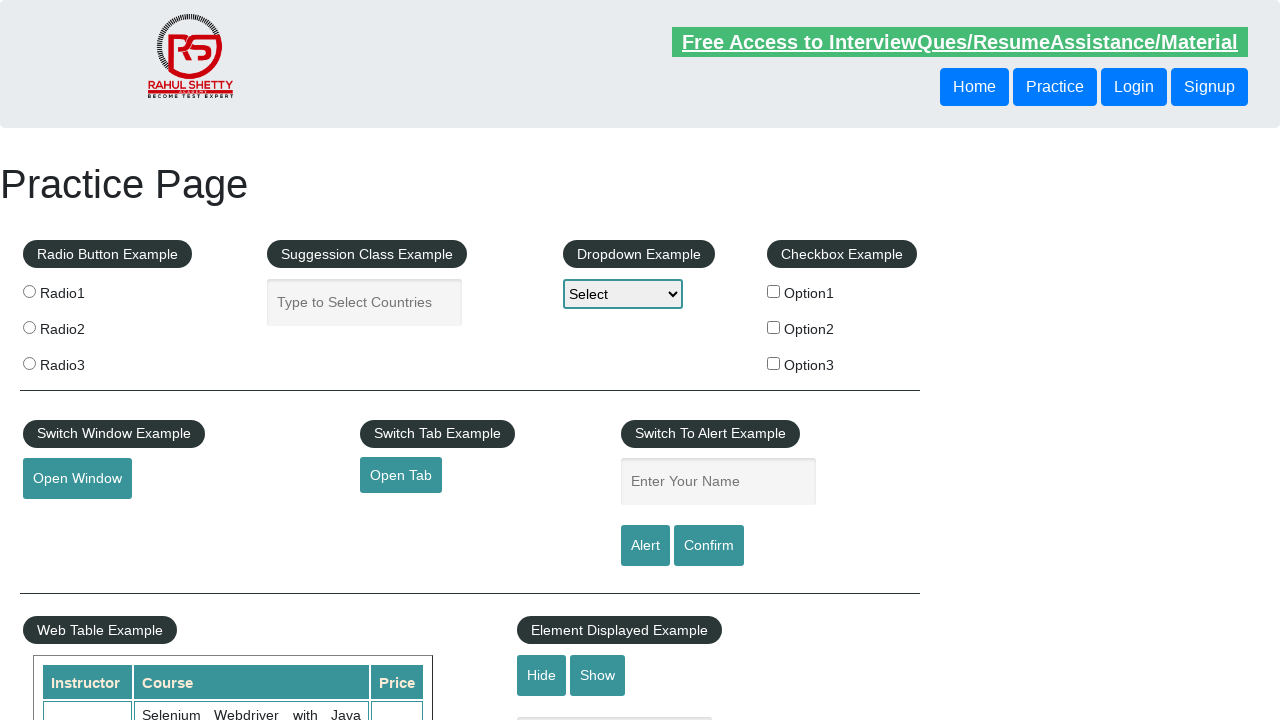

Confirm dialog dismissed
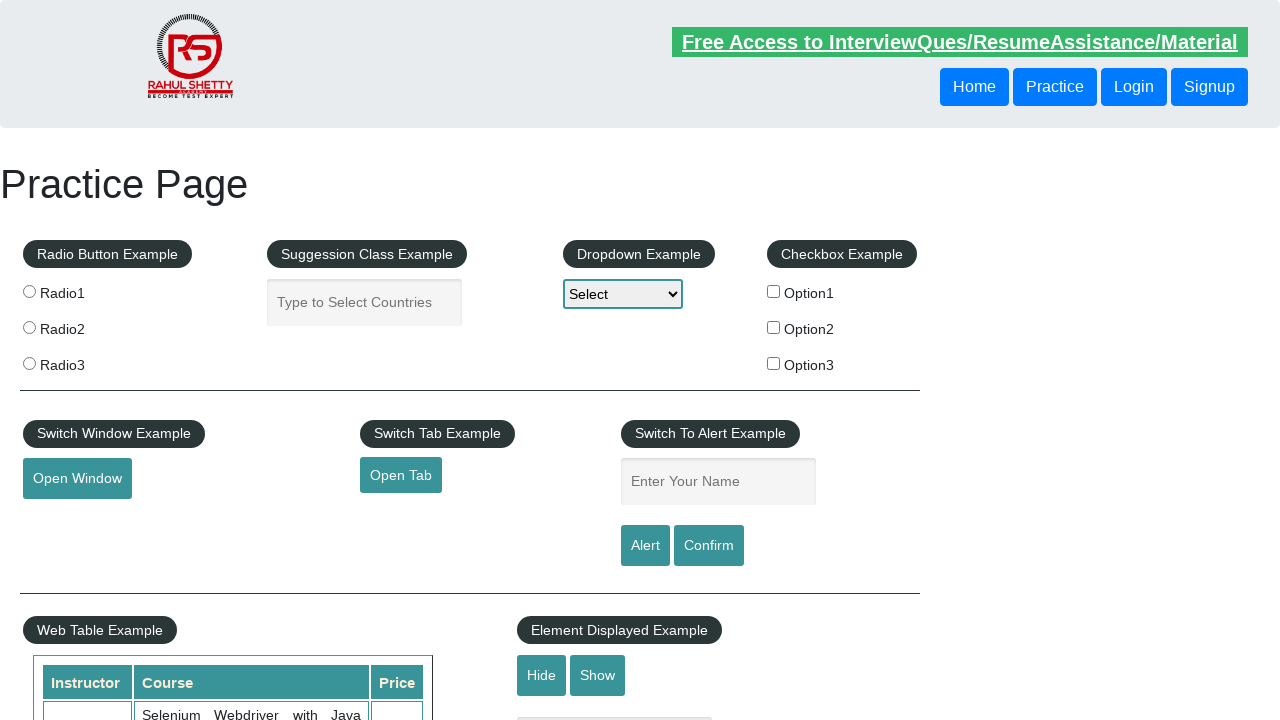

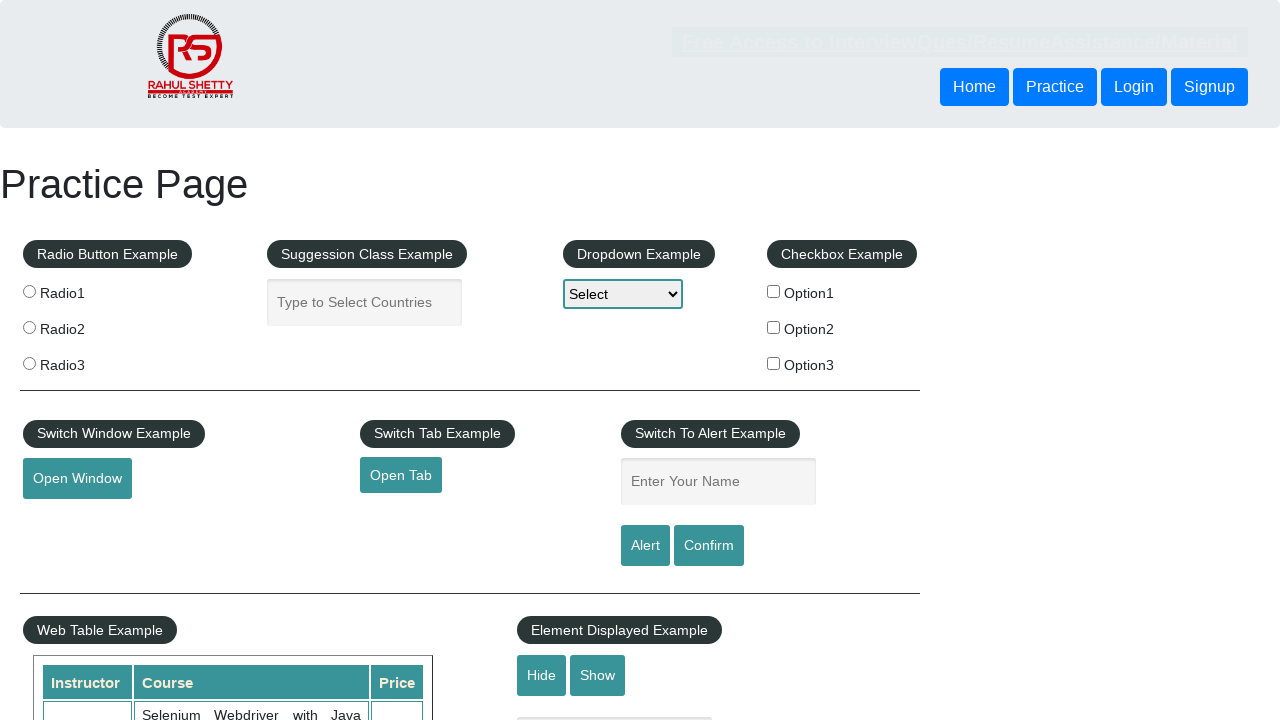